Tests browser action class functionality by clicking on the origin input field on SpiceJet's booking page and performing a keyboard action with Shift key modifier to type uppercase text.

Starting URL: https://www.spicejet.com/

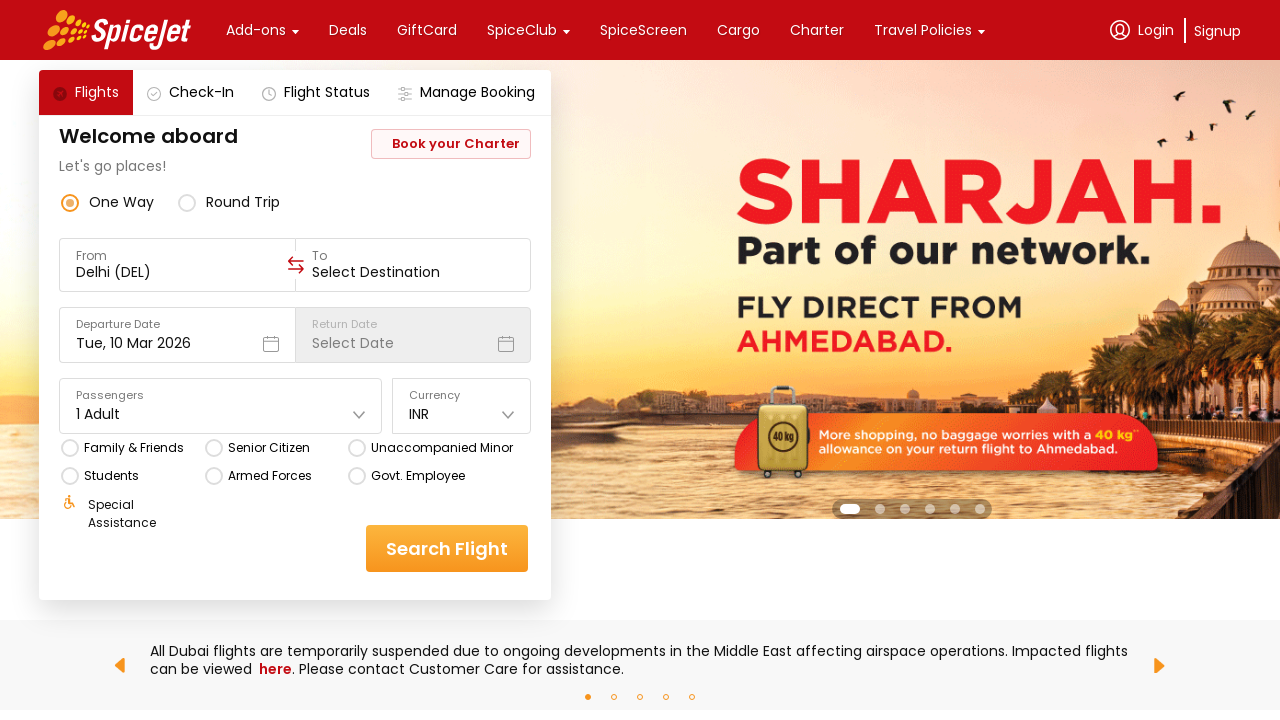

Located the origin input field
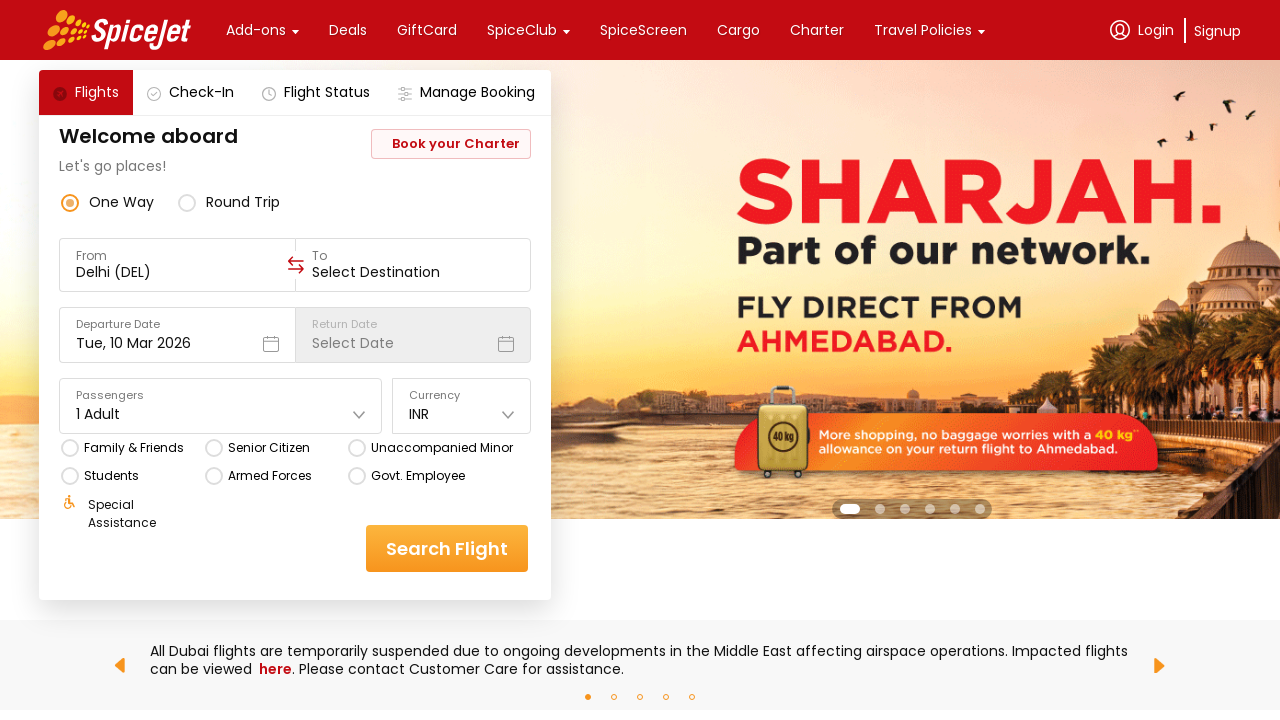

Clicked on the origin input field at (178, 272) on xpath=//div[@data-testid='to-testID-origin']/div/div/input
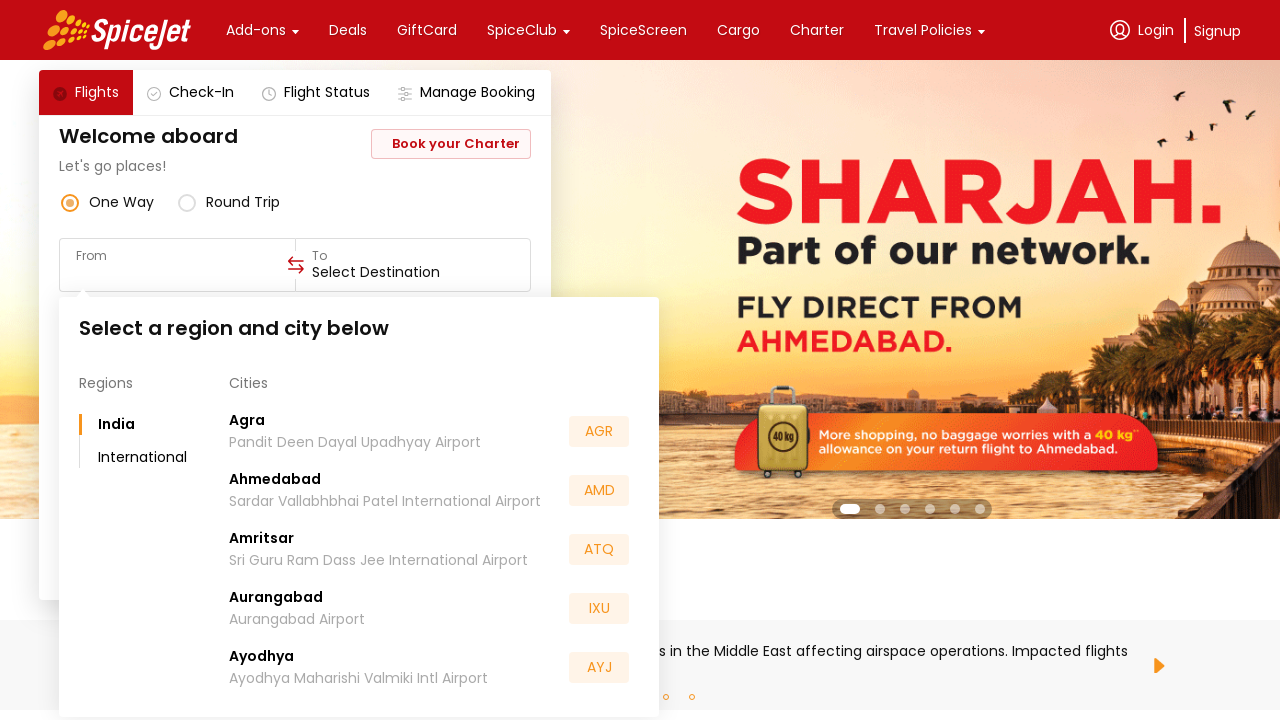

Pressed Shift key down
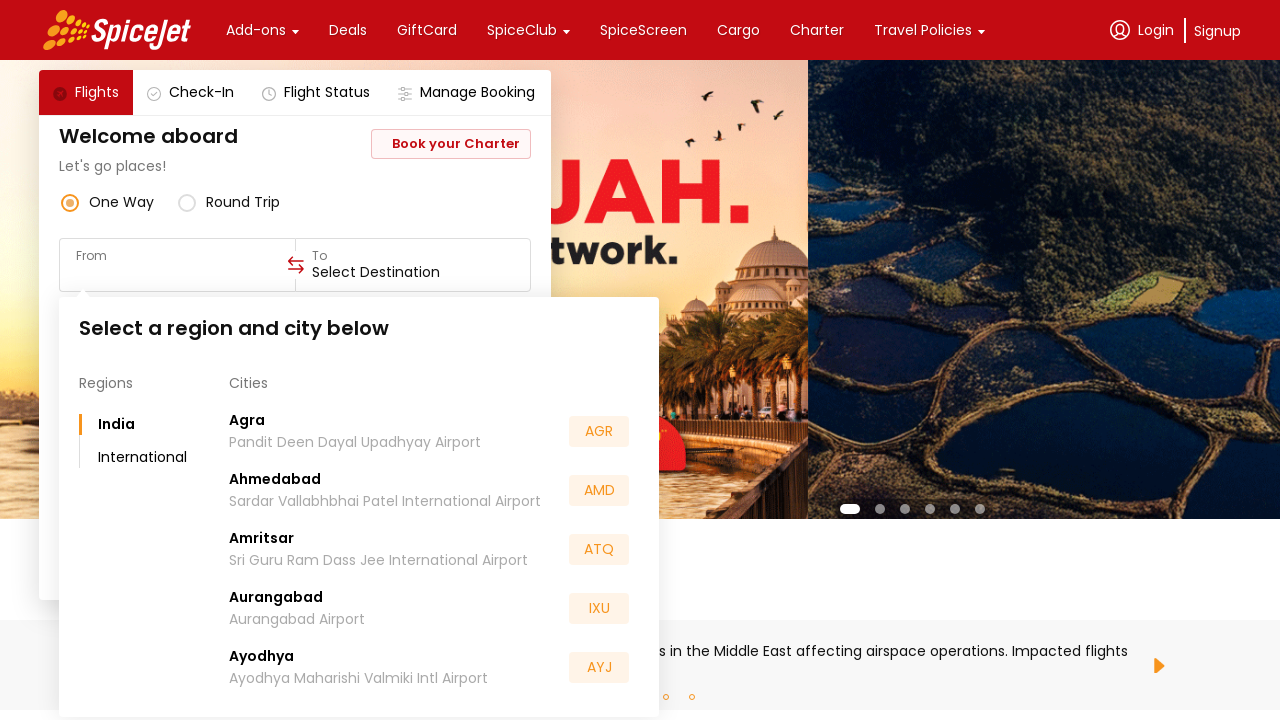

Typed 'del' with Shift key held (uppercase 'DEL')
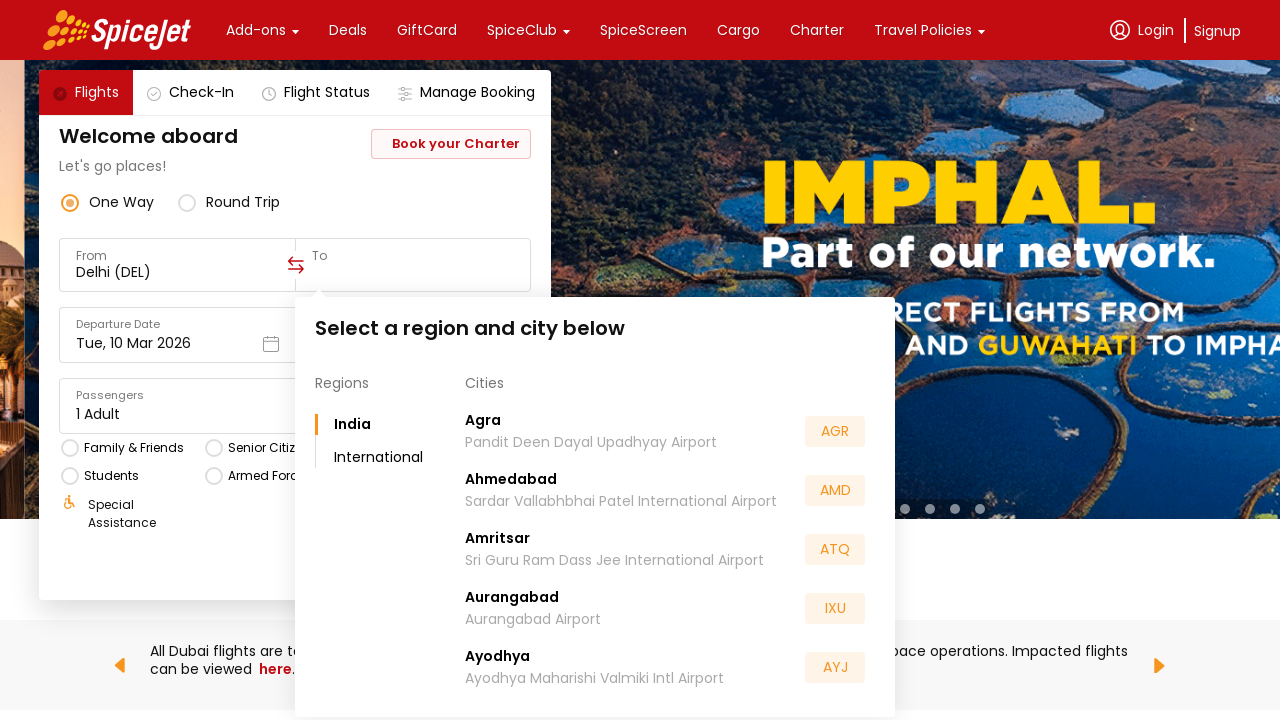

Released Shift key
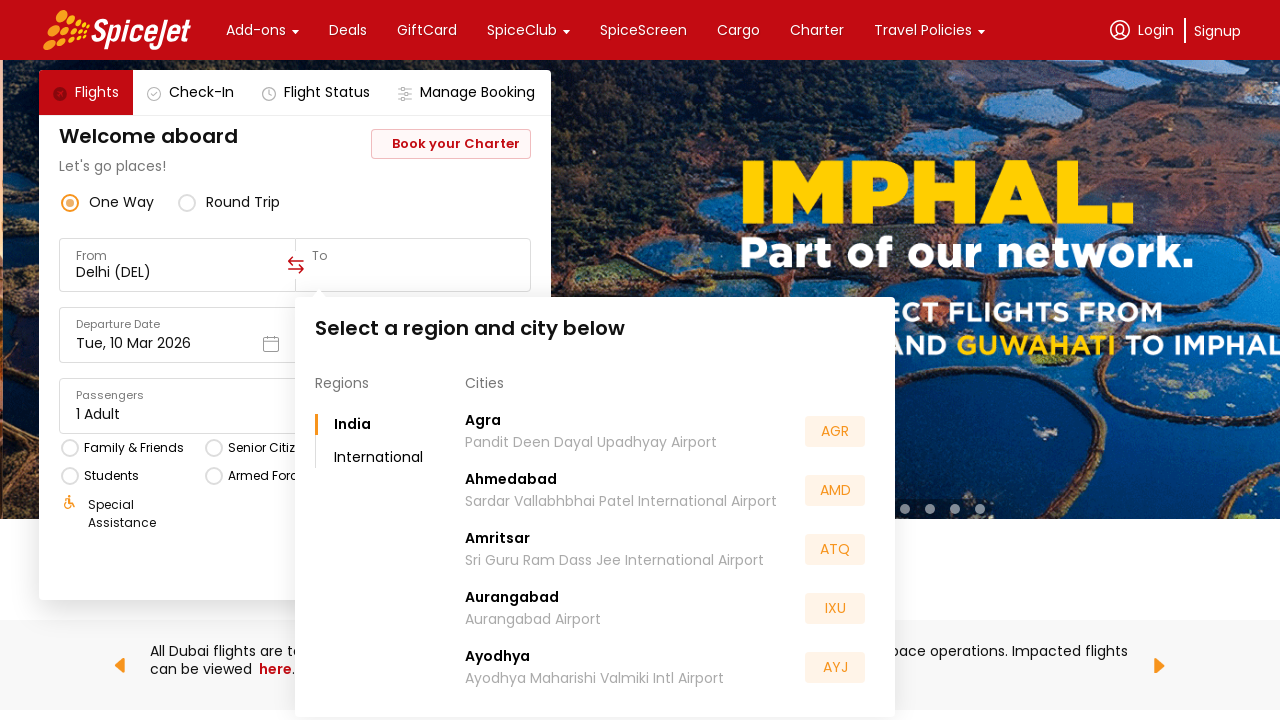

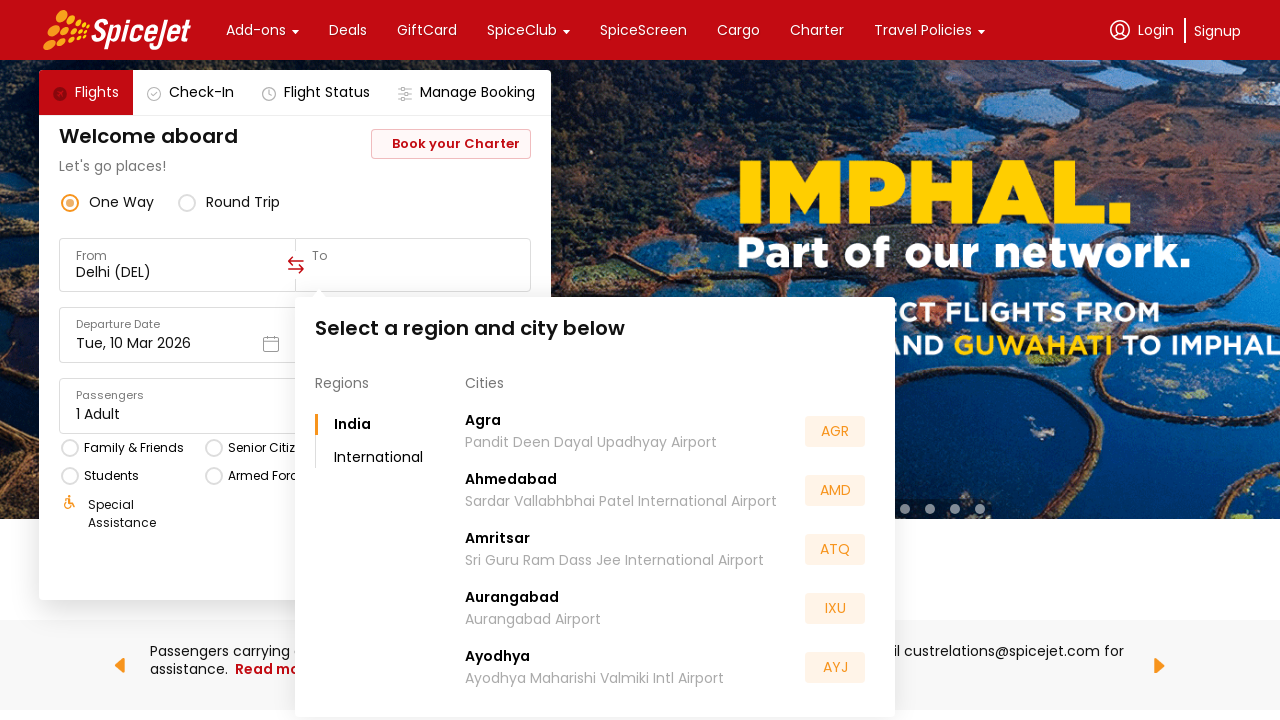